Tests drag and drop functionality by dragging an Angular logo element to a drop area

Starting URL: https://demo.automationtesting.in/Dynamic.html

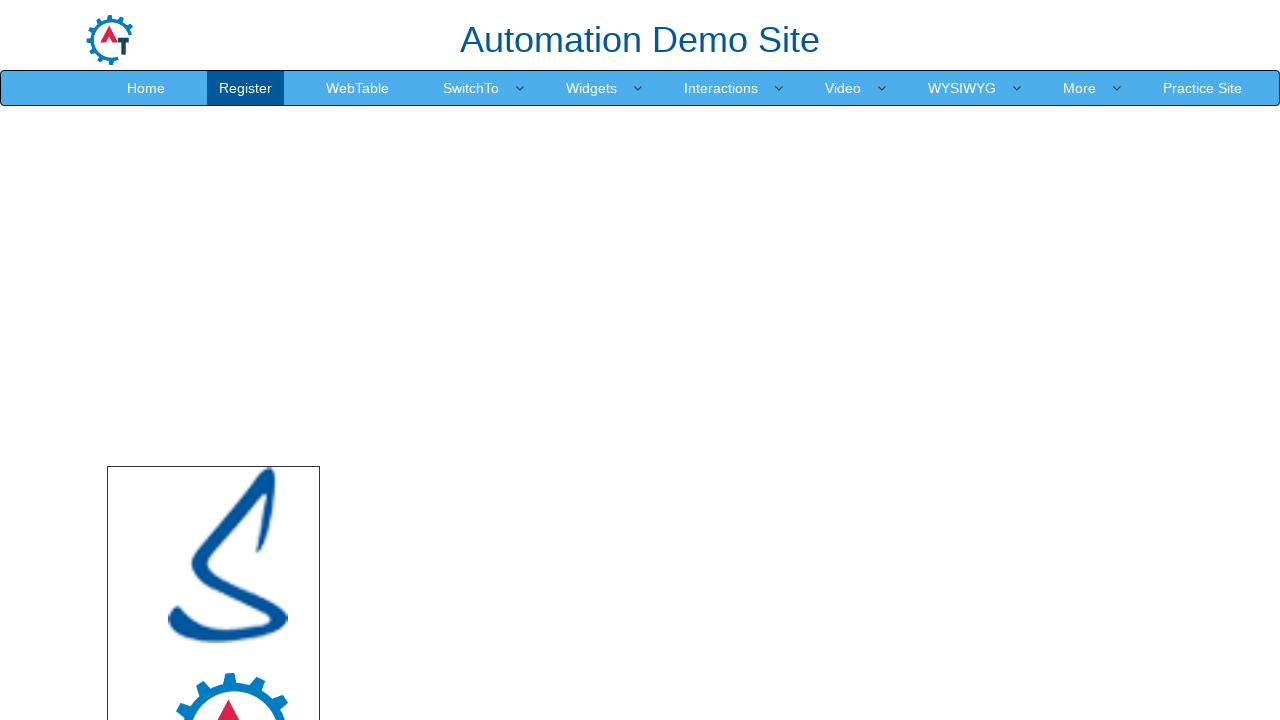

Located Angular logo element (#angular) as drag source
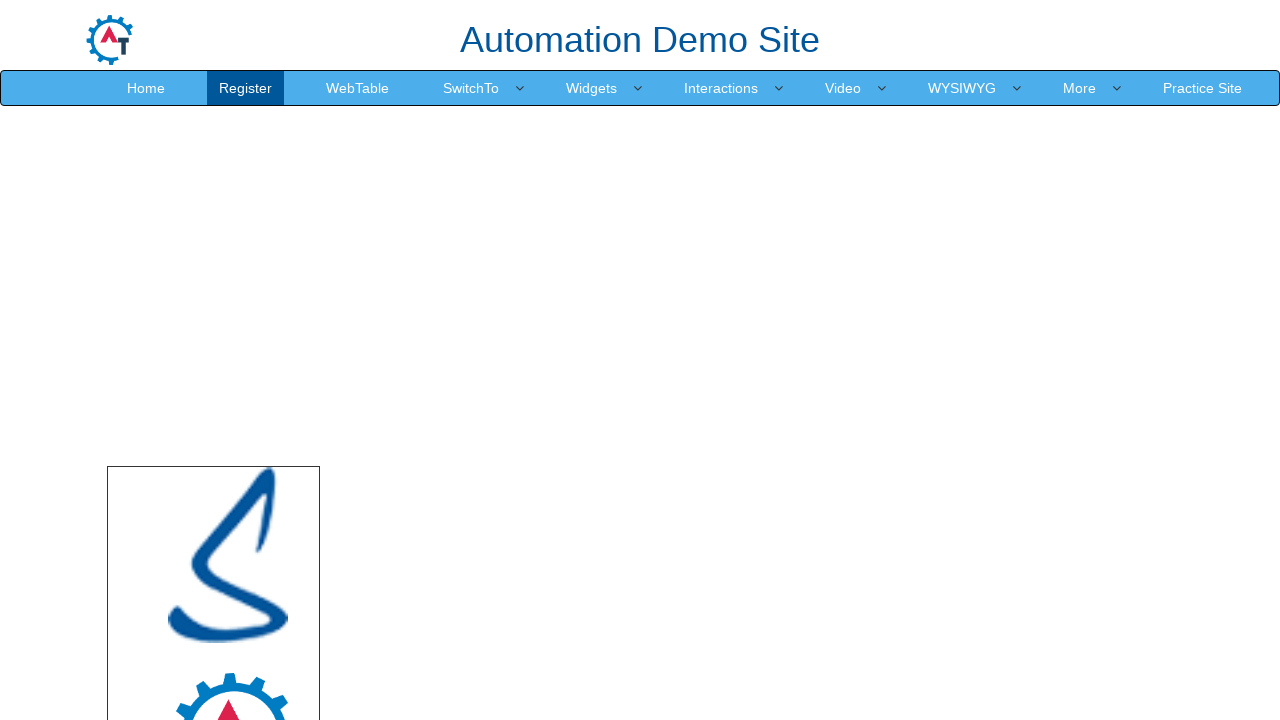

Located drop area element (#droparea) as drag target
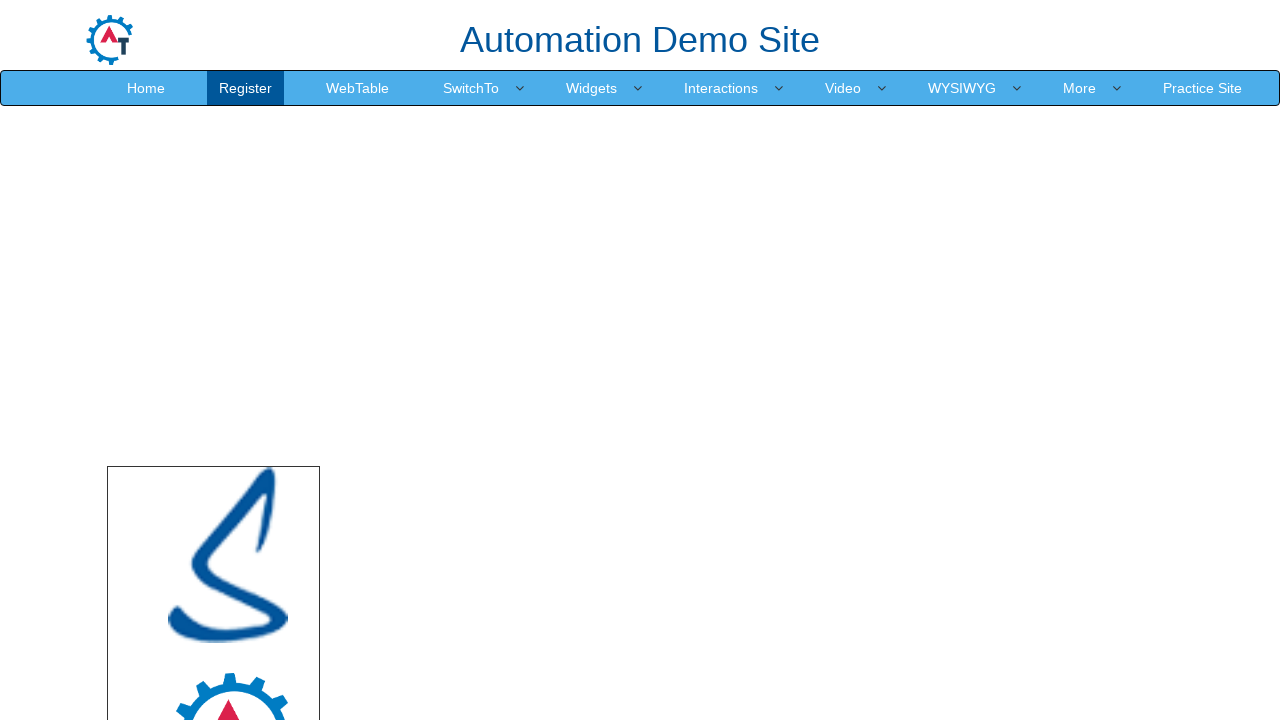

Dragged Angular logo element to drop area at (747, 545)
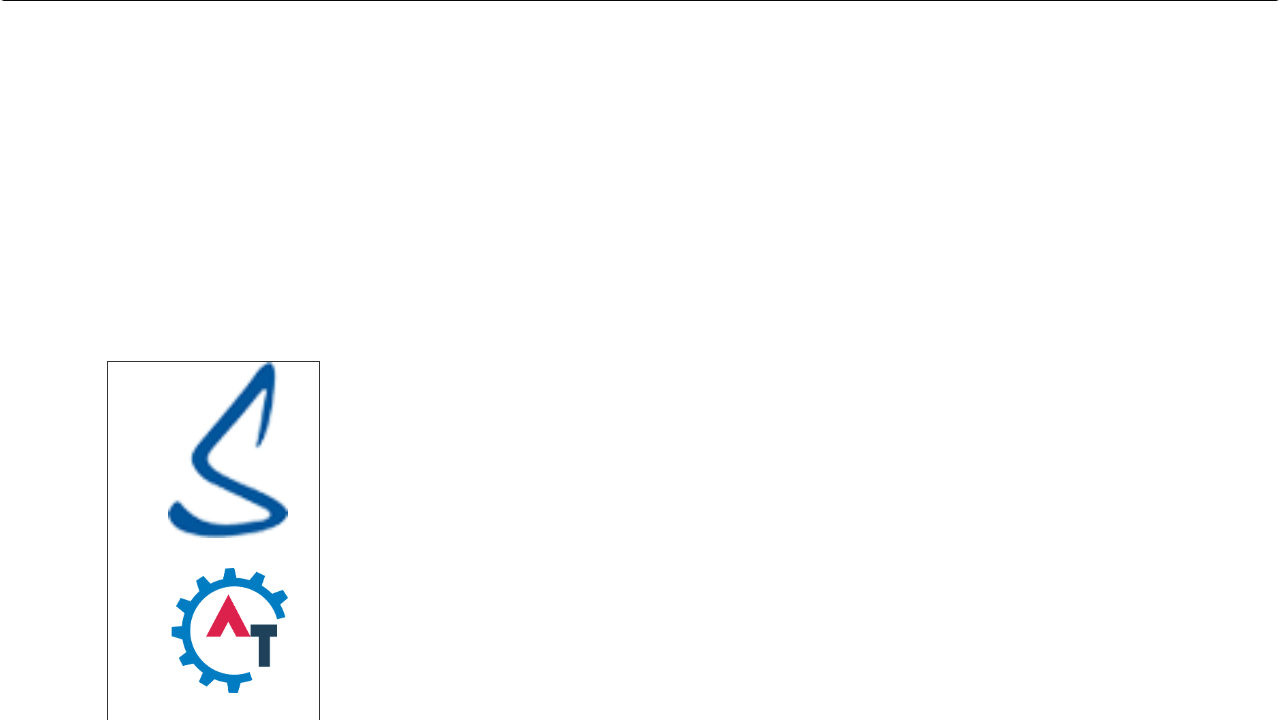

Waited 2 seconds to observe drag and drop result
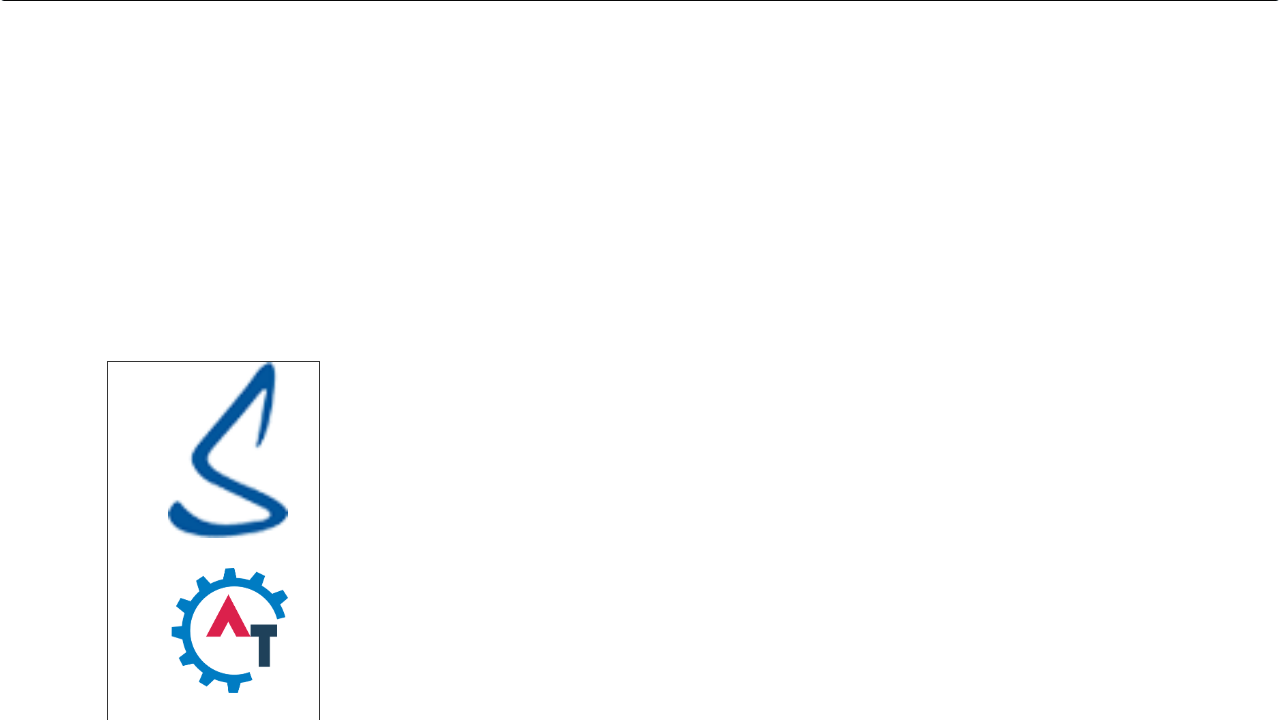

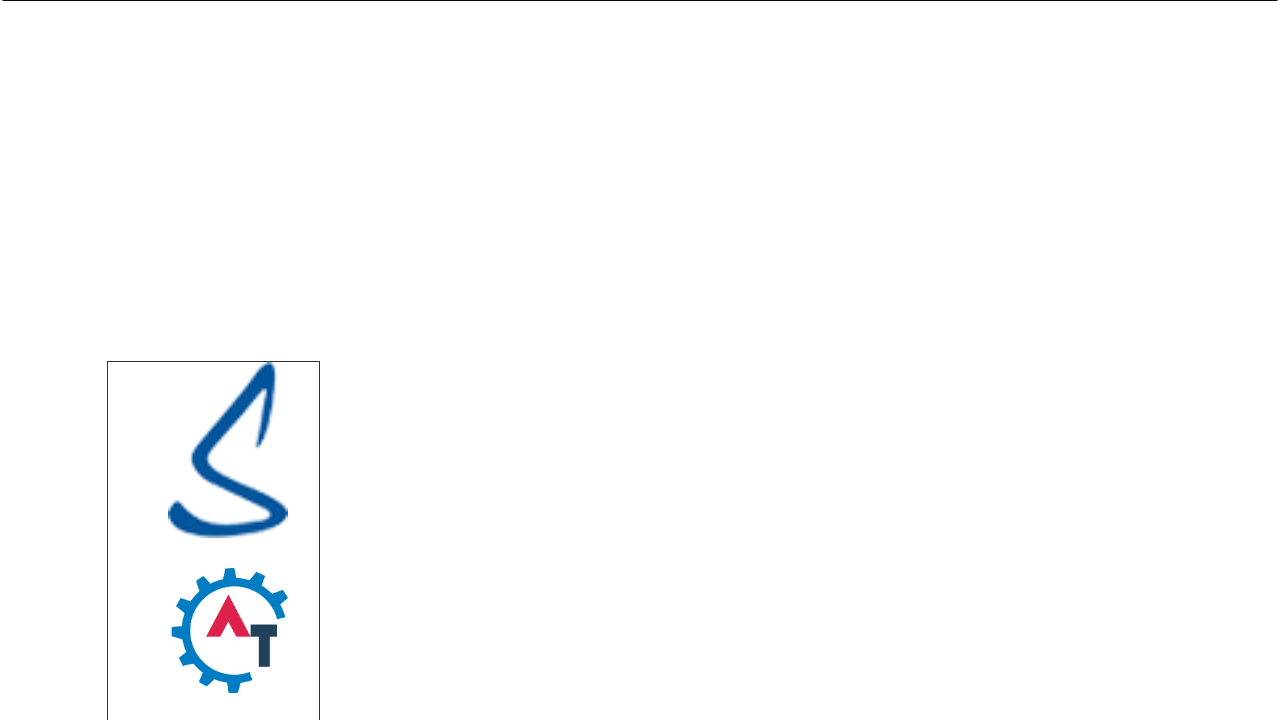